Tests un-marking todo items as complete by unchecking their checkboxes

Starting URL: https://demo.playwright.dev/todomvc

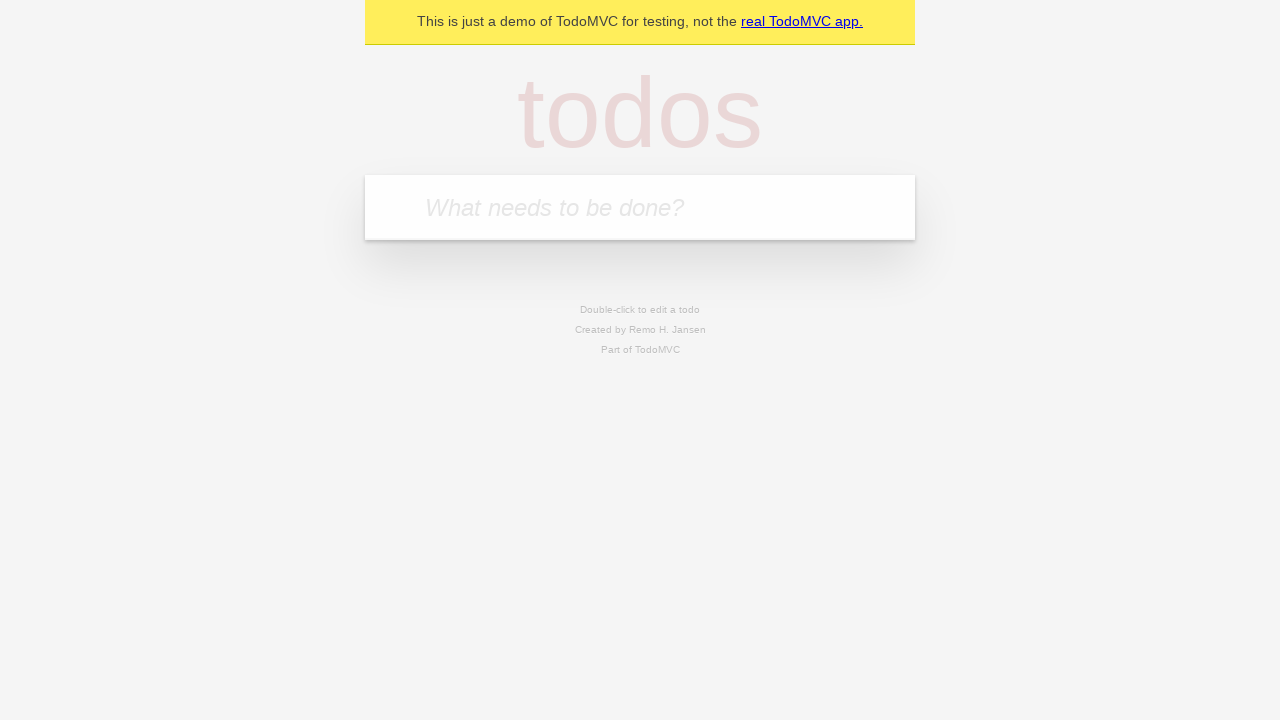

Located the todo input field
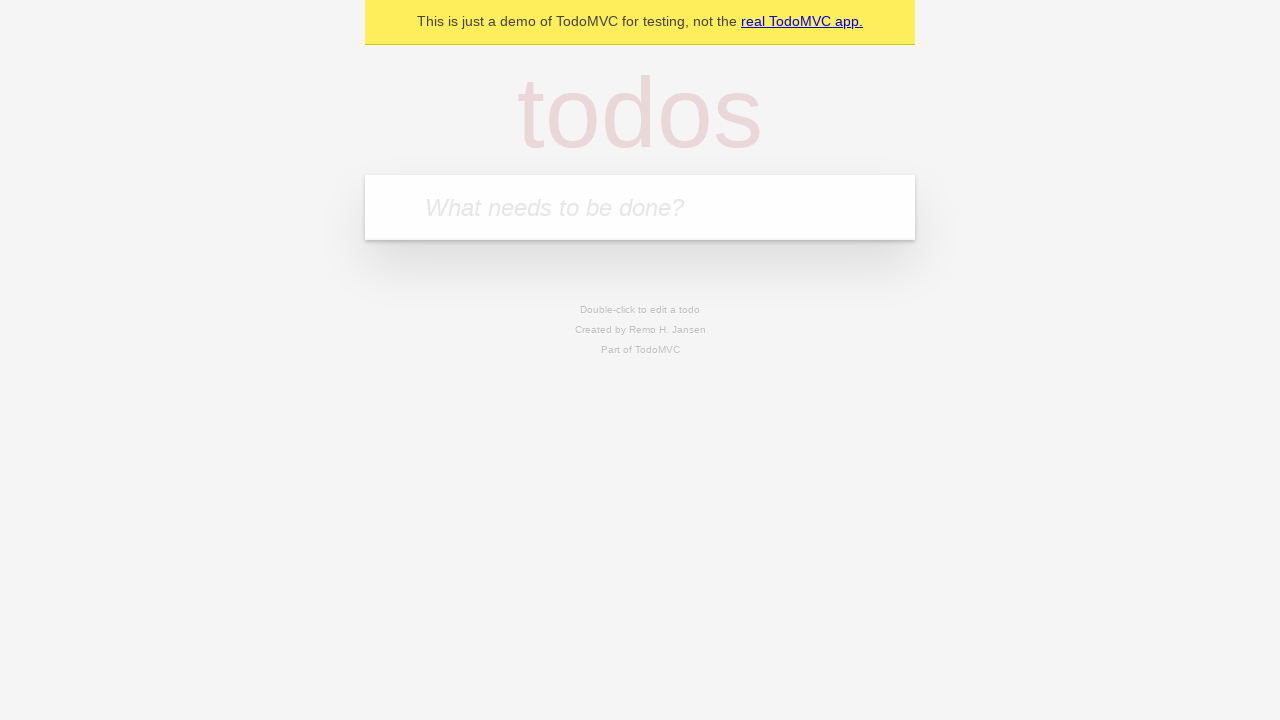

Filled first todo item 'buy some cheese' on internal:attr=[placeholder="What needs to be done?"i]
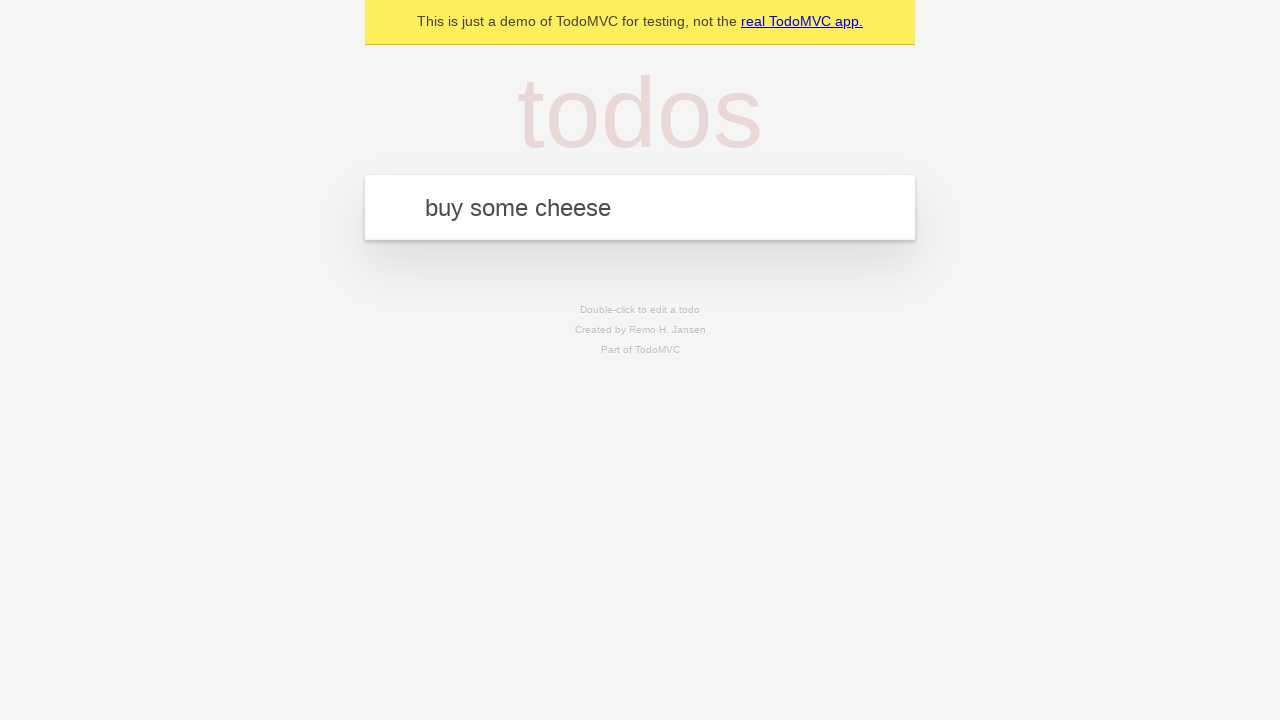

Pressed Enter to create first todo item on internal:attr=[placeholder="What needs to be done?"i]
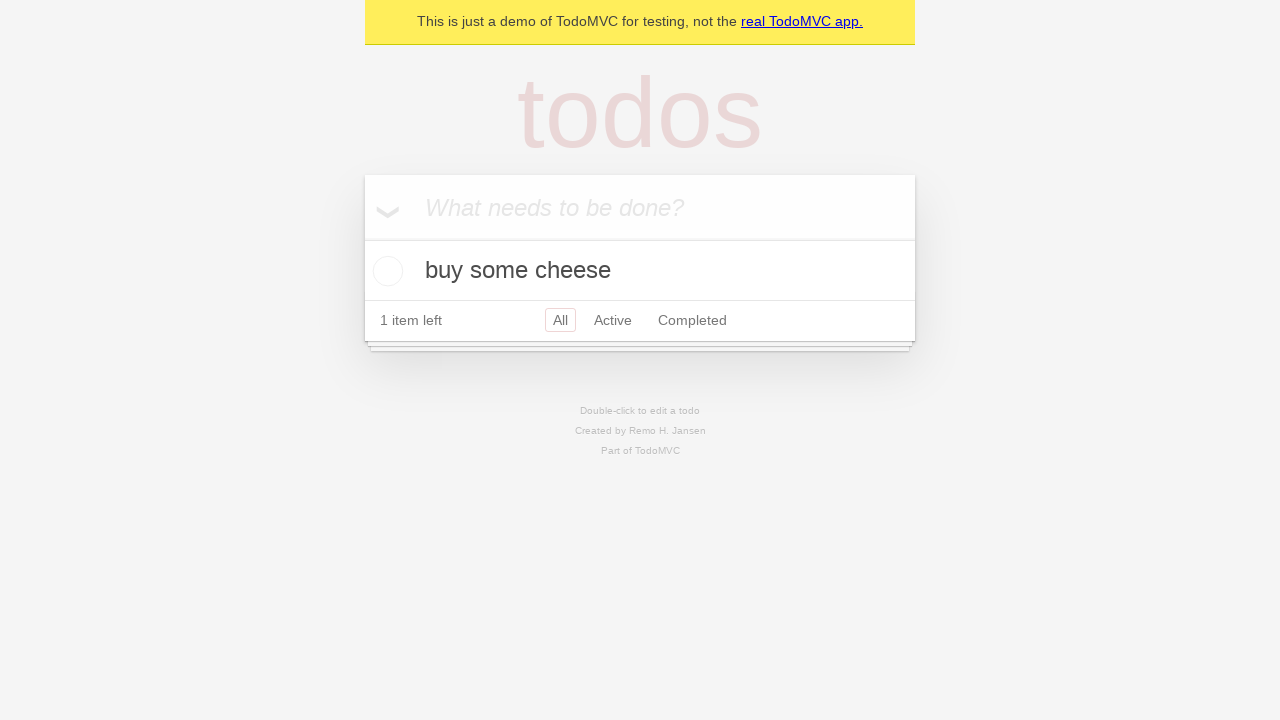

Filled second todo item 'feed the cat' on internal:attr=[placeholder="What needs to be done?"i]
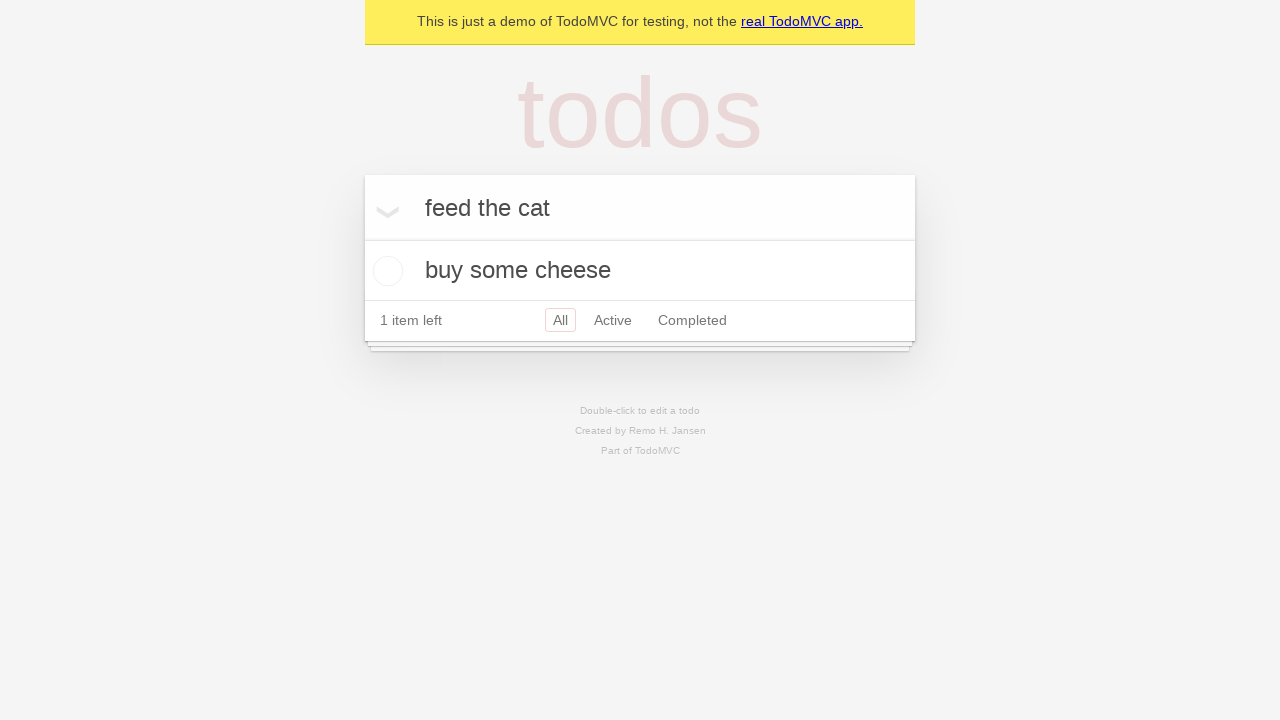

Pressed Enter to create second todo item on internal:attr=[placeholder="What needs to be done?"i]
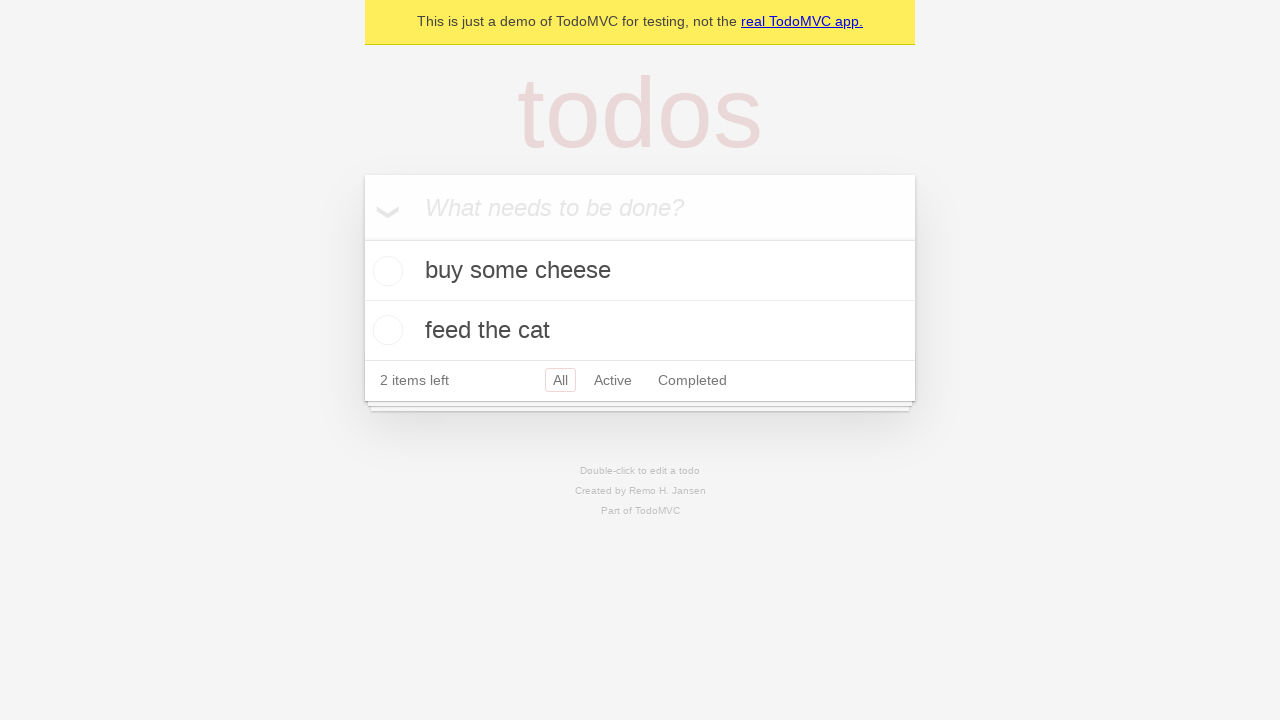

Waited for second todo item to appear
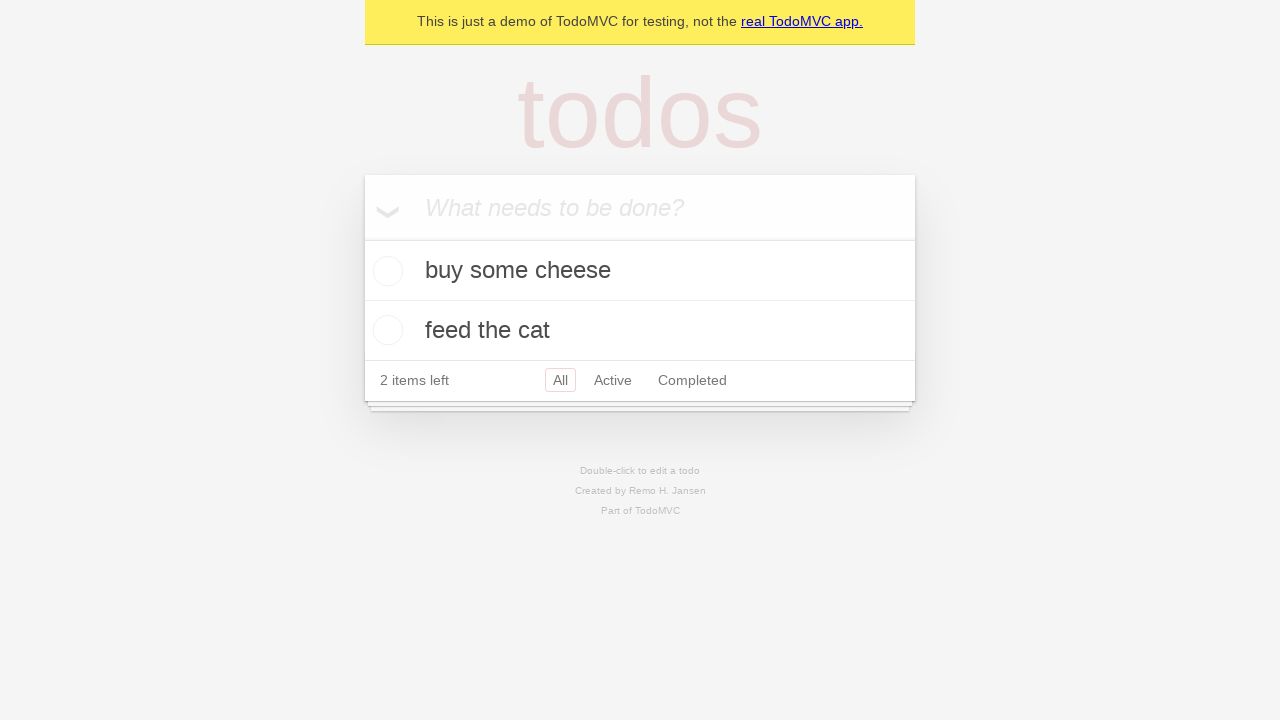

Located first todo item
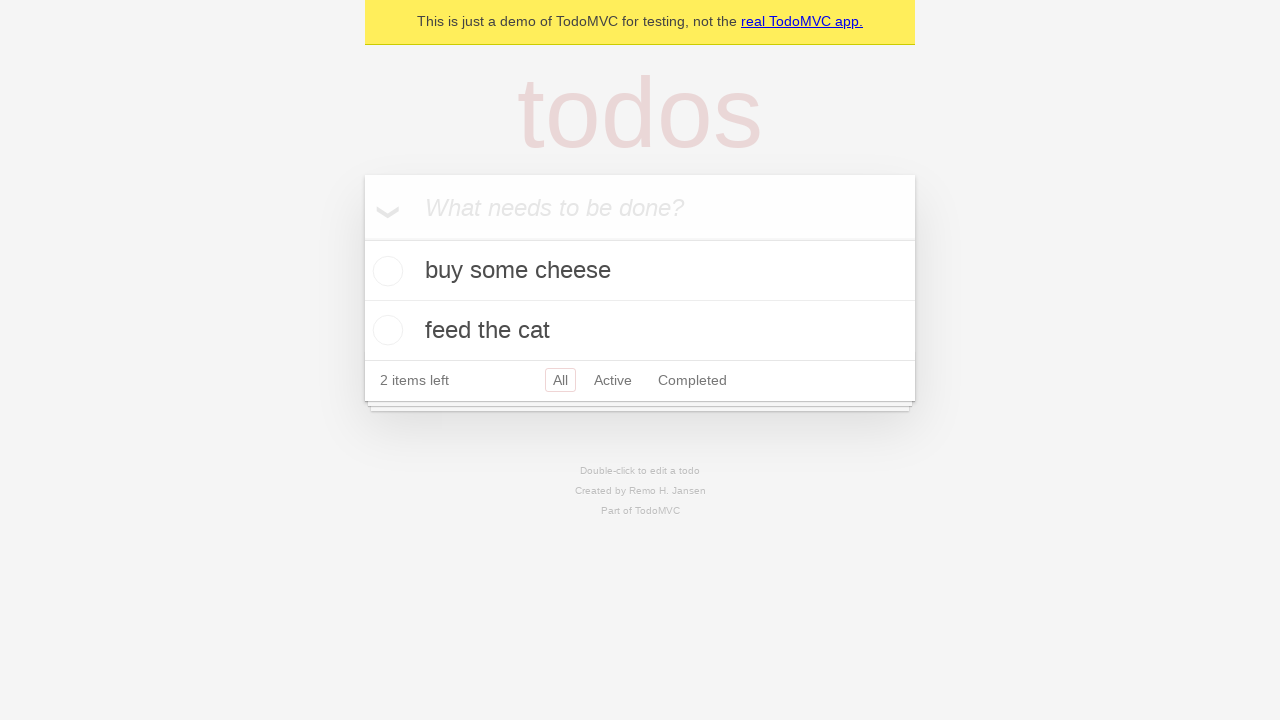

Located checkbox for first todo item
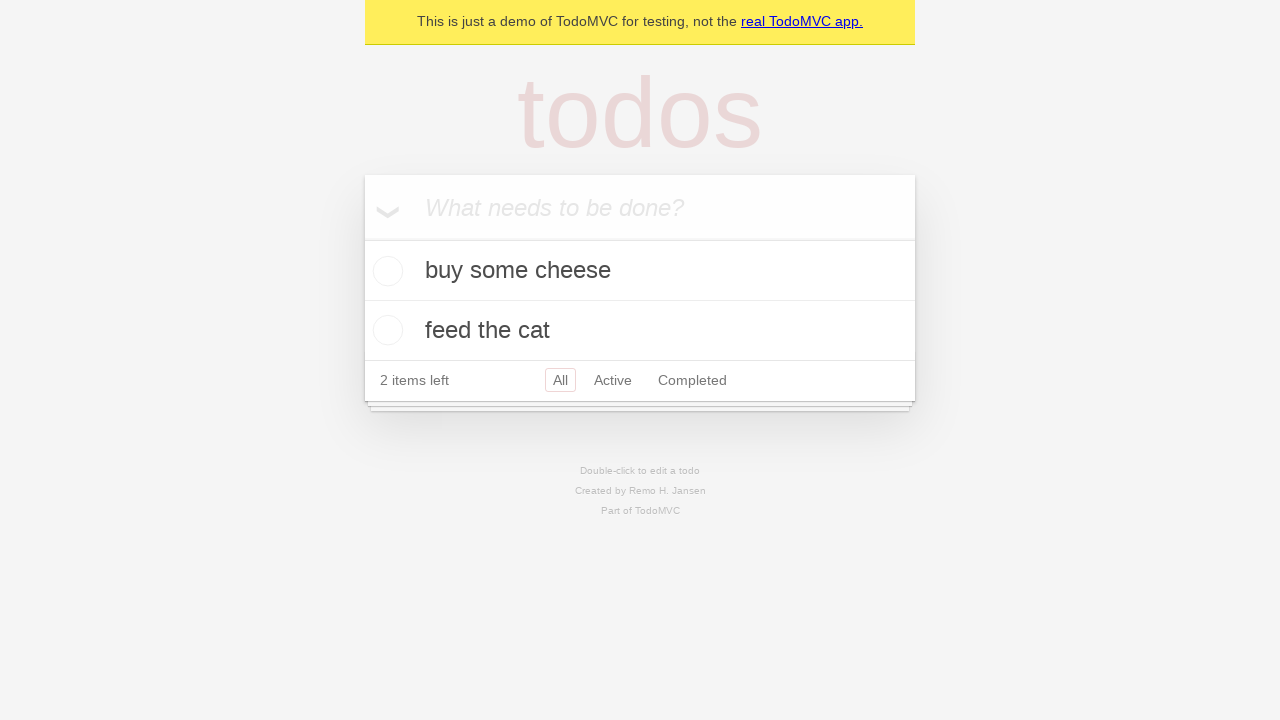

Checked first todo item as complete at (385, 271) on internal:testid=[data-testid="todo-item"s] >> nth=0 >> internal:role=checkbox
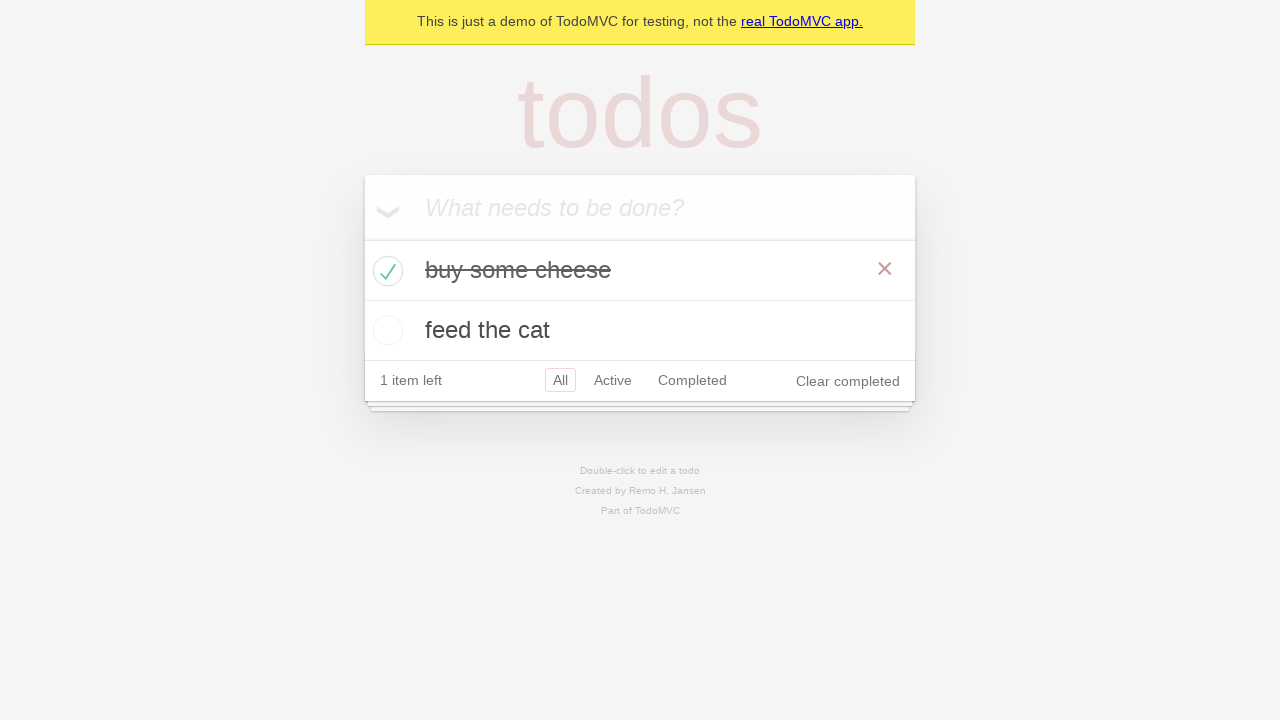

Unchecked first todo item to mark as incomplete at (385, 271) on internal:testid=[data-testid="todo-item"s] >> nth=0 >> internal:role=checkbox
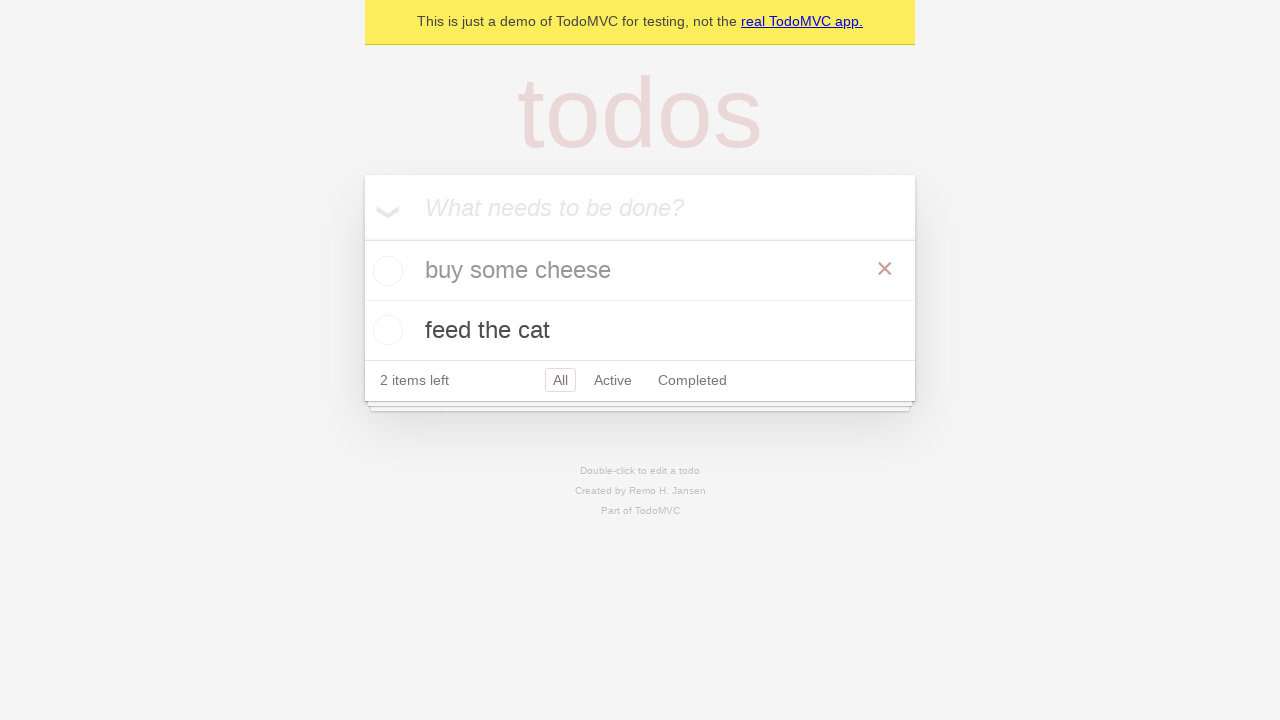

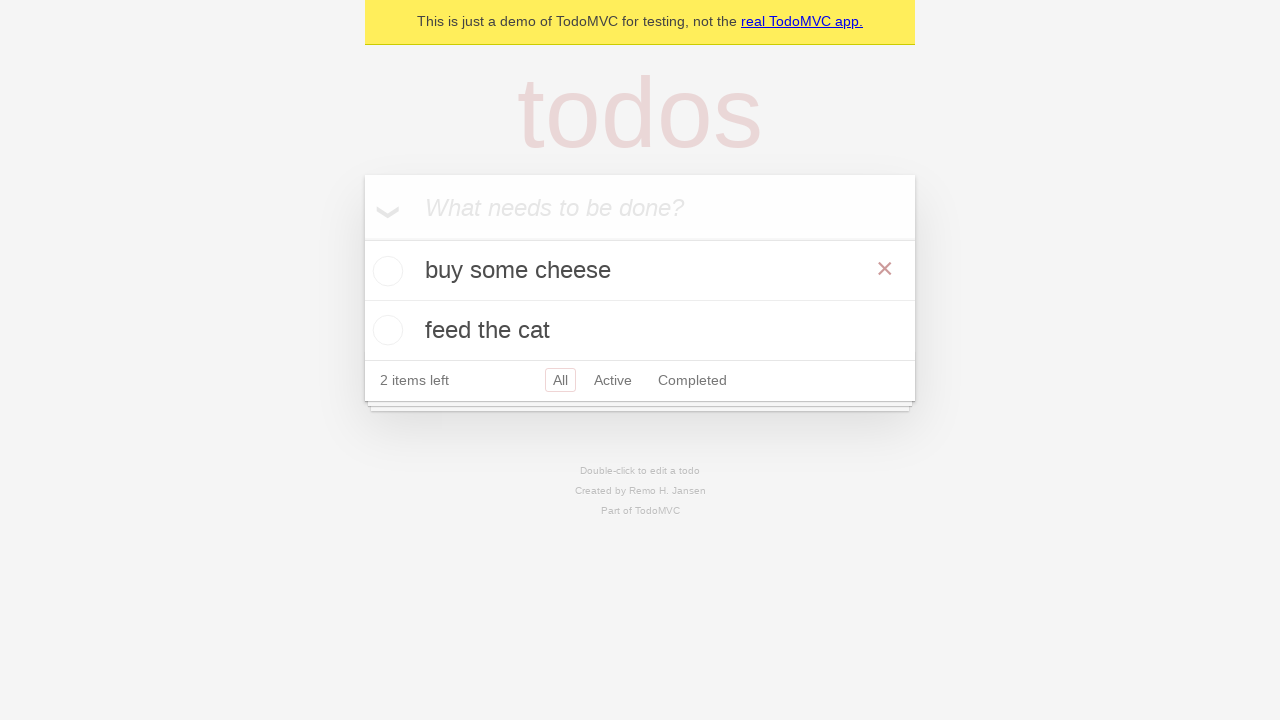